Navigates to Nokia phone product page and verifies the price is displayed

Starting URL: https://www.demoblaze.com/

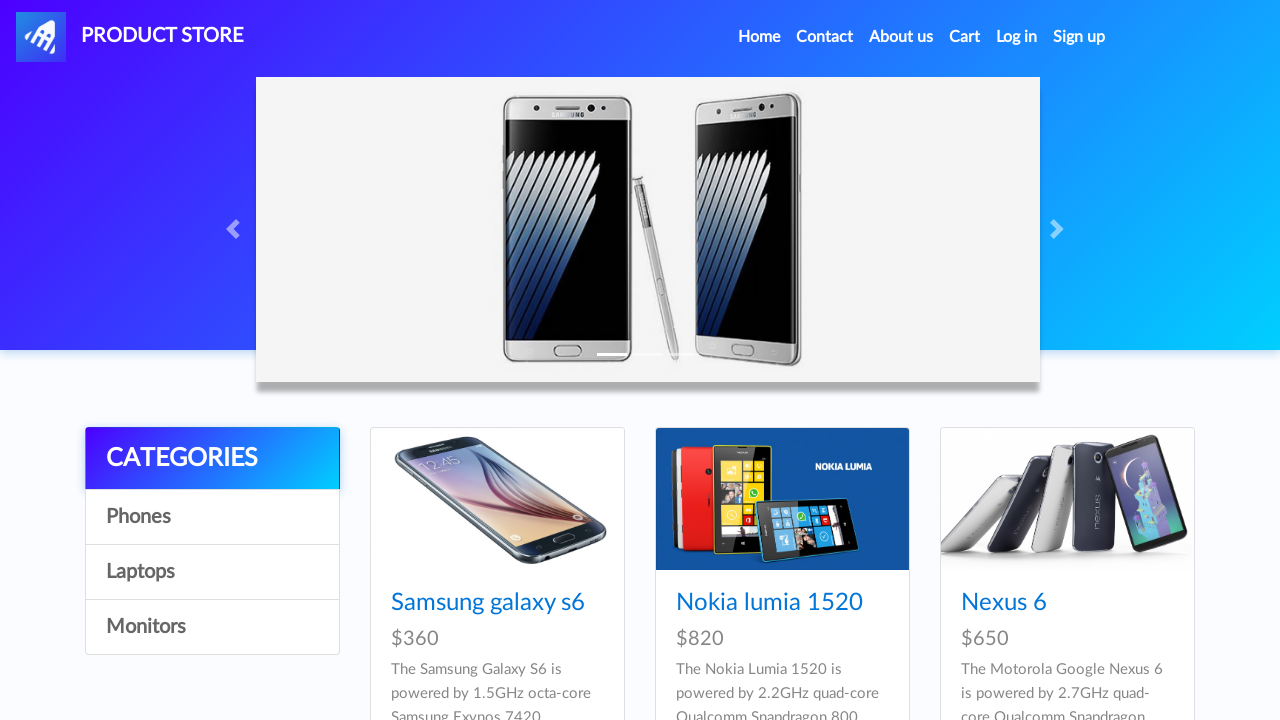

Clicked on Nokia Lumia product link at (782, 499) on a[href='prod.html?idp_=2']
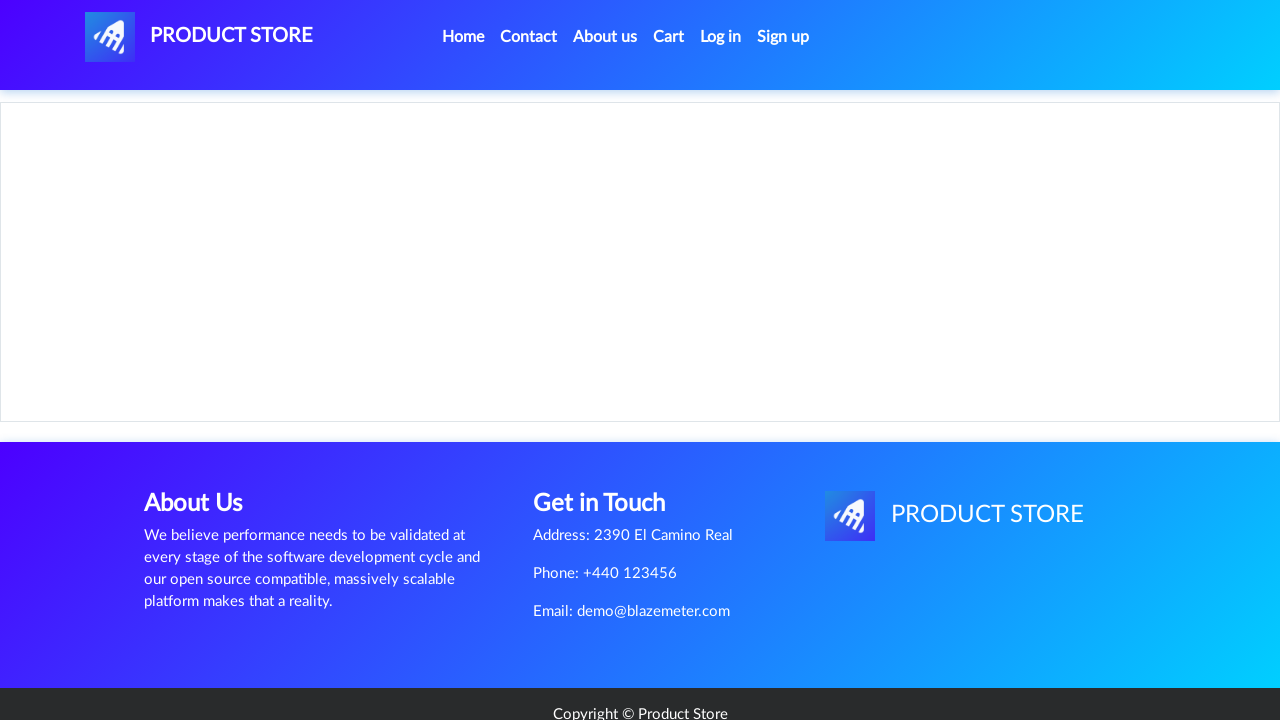

Verified Nokia phone price of $820 is displayed
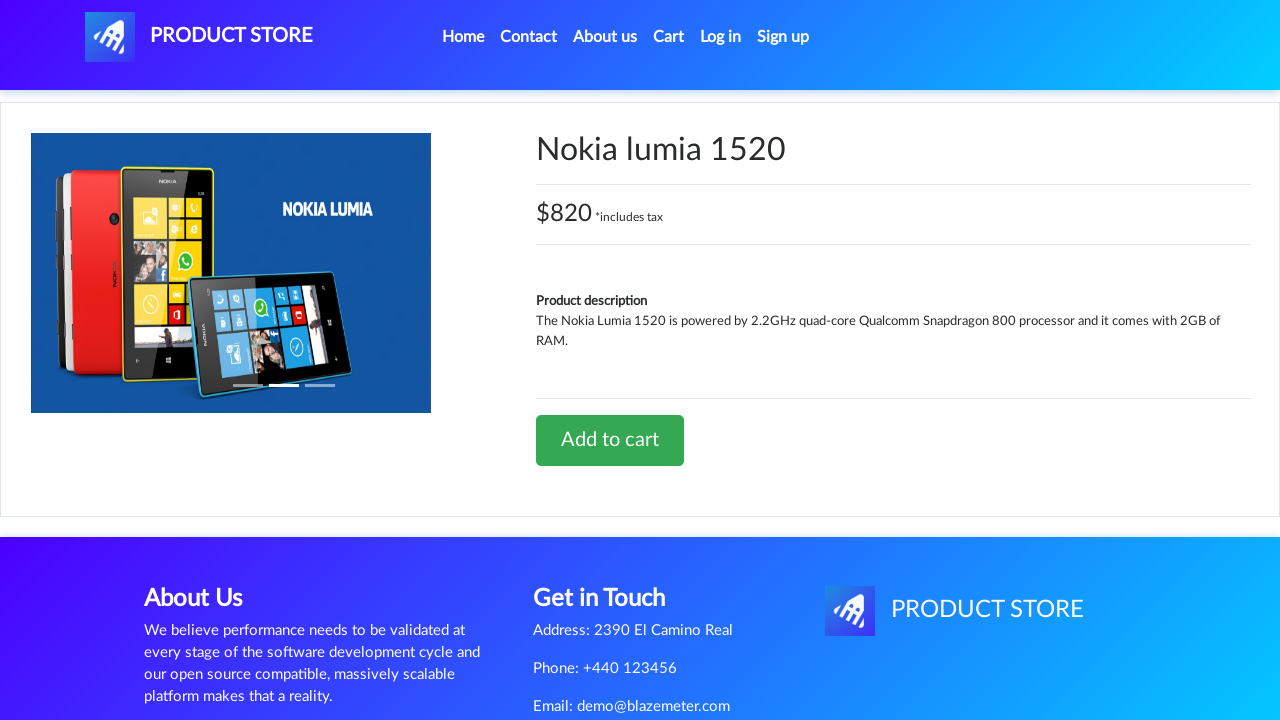

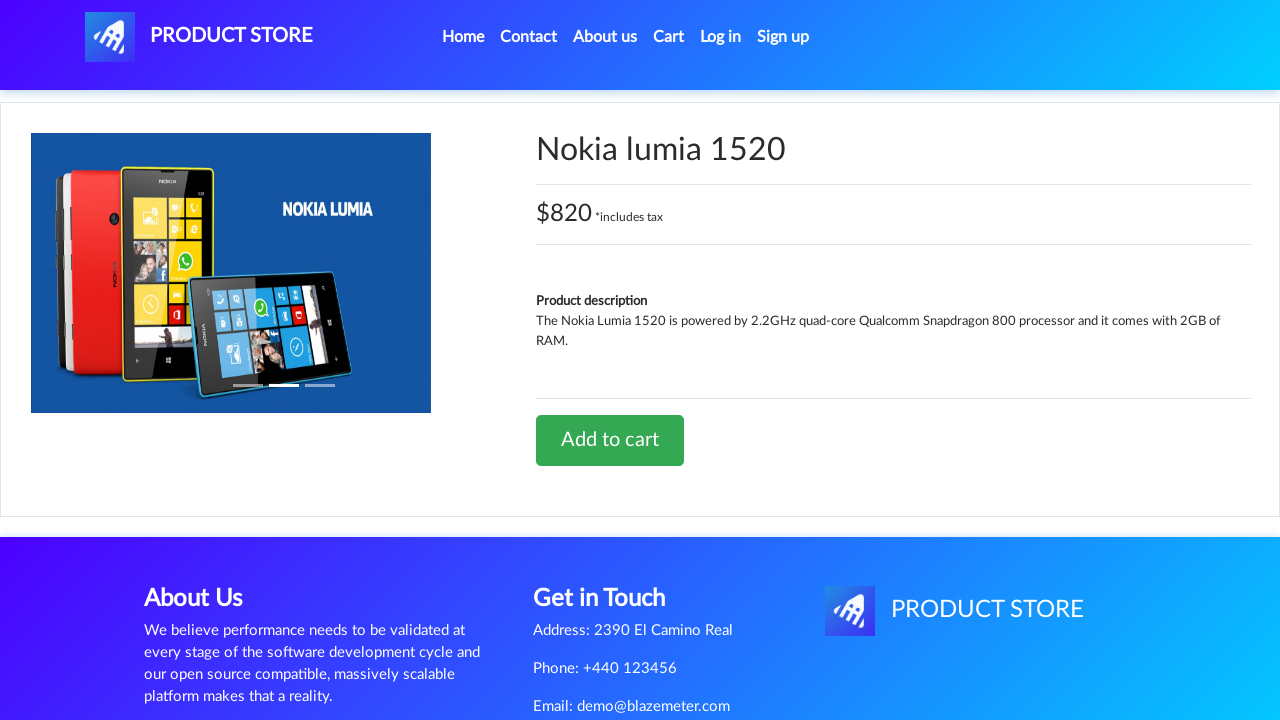